Tests copy and paste functionality by typing text into an input field, selecting all with Ctrl+A, copying with Ctrl+C, and pasting into a textarea with Ctrl+V, then verifying both fields have the same value.

Starting URL: https://bonigarcia.dev/selenium-webdriver-java/web-form.html

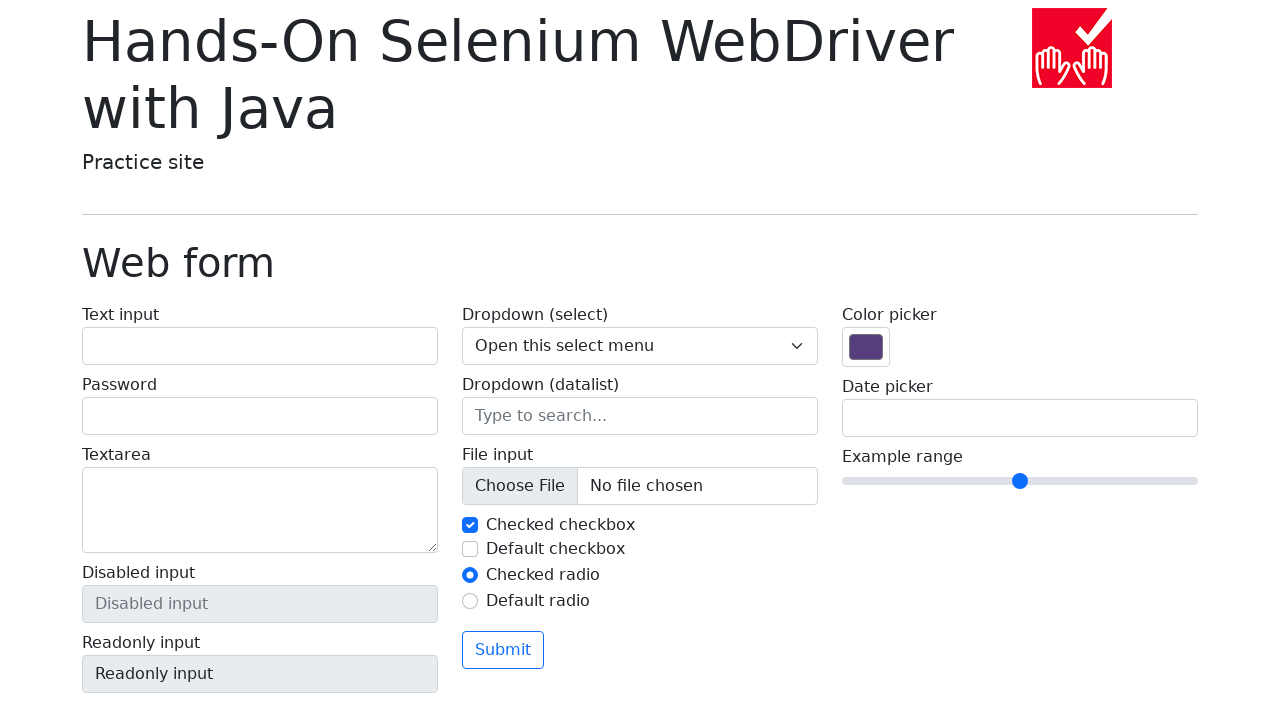

Located input text field with name 'my-text'
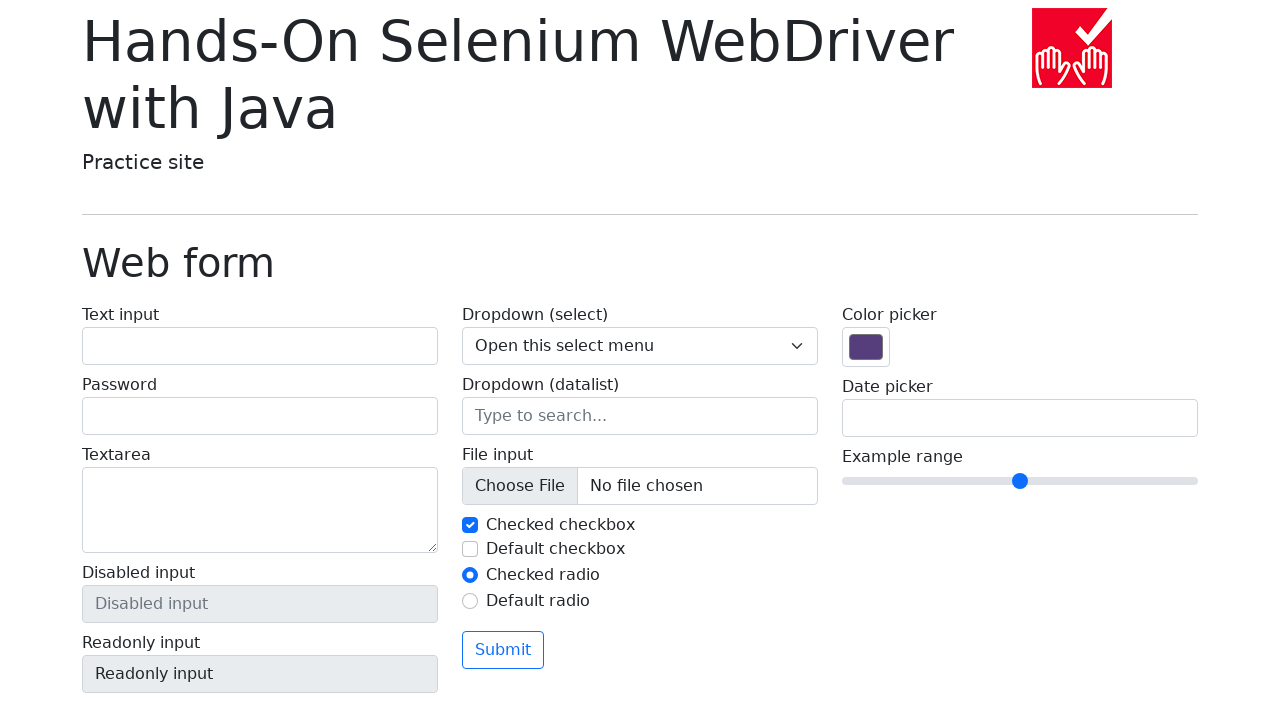

Located textarea with name 'my-textarea'
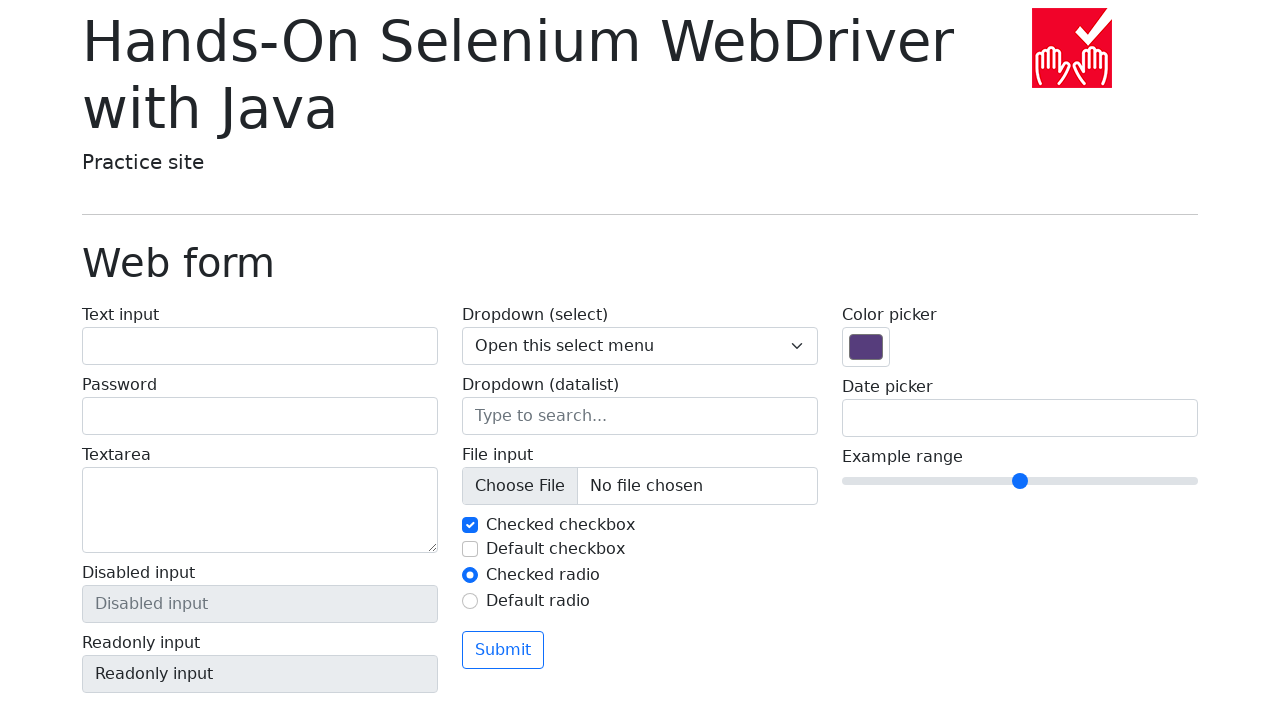

Filled input field with text 'hello world' on input[name='my-text']
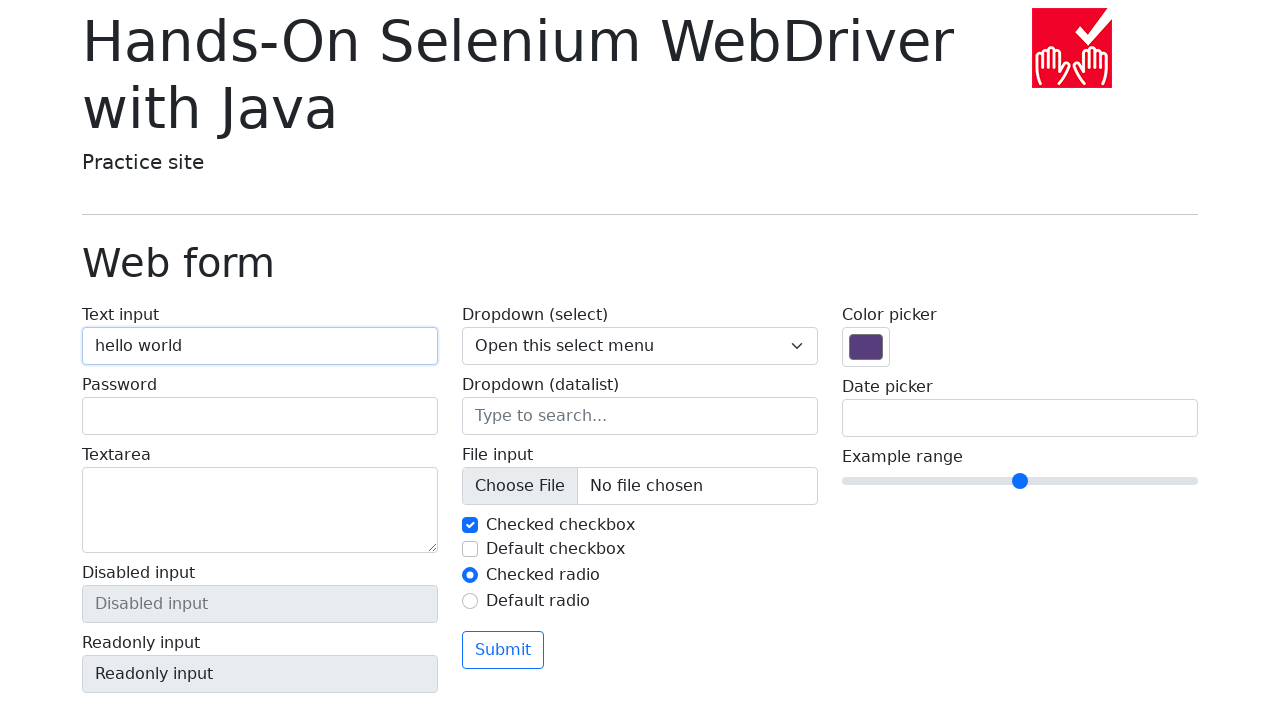

Clicked input field to ensure focus at (260, 346) on input[name='my-text']
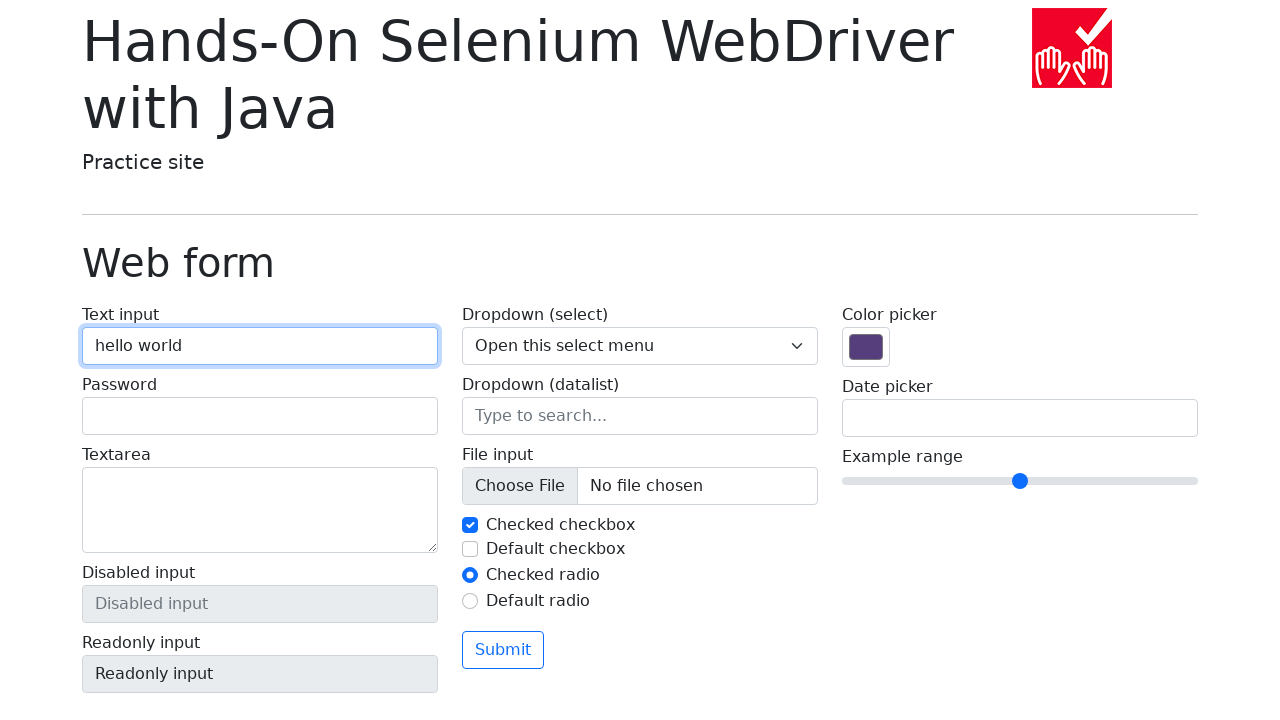

Pressed Ctrl+A to select all text in input field
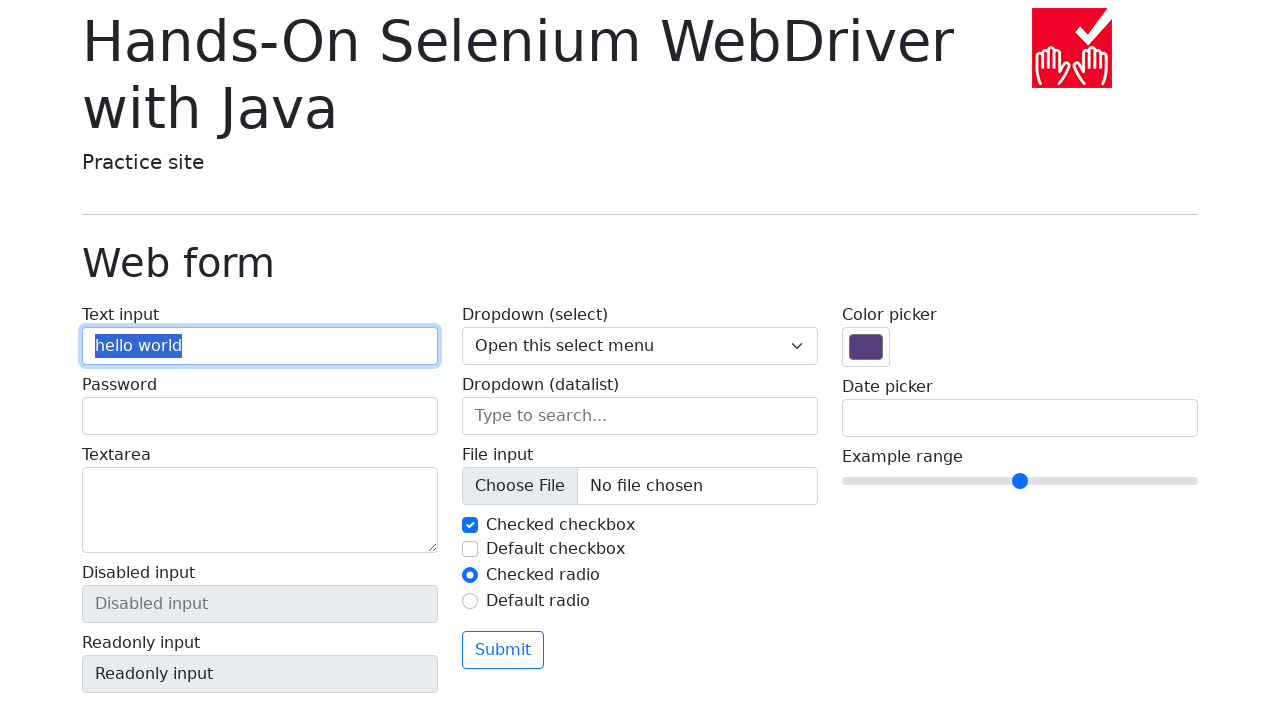

Pressed Ctrl+C to copy selected text
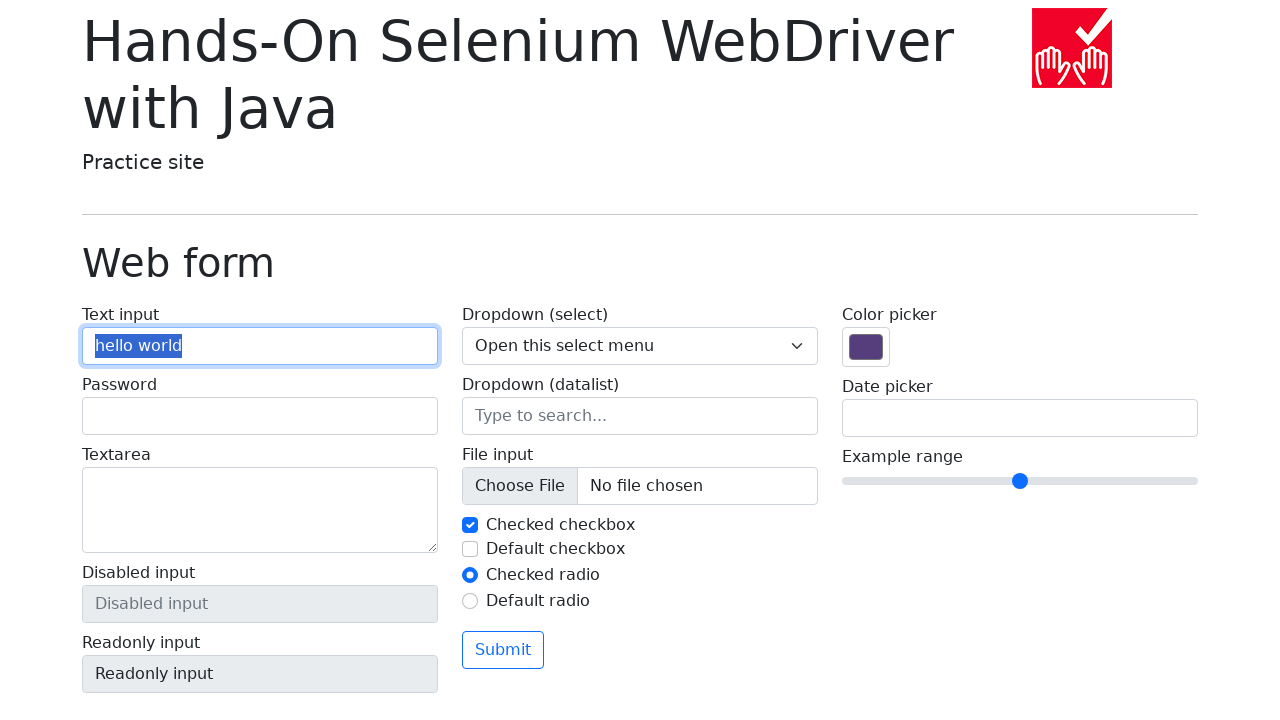

Clicked textarea to focus it at (260, 510) on textarea[name='my-textarea']
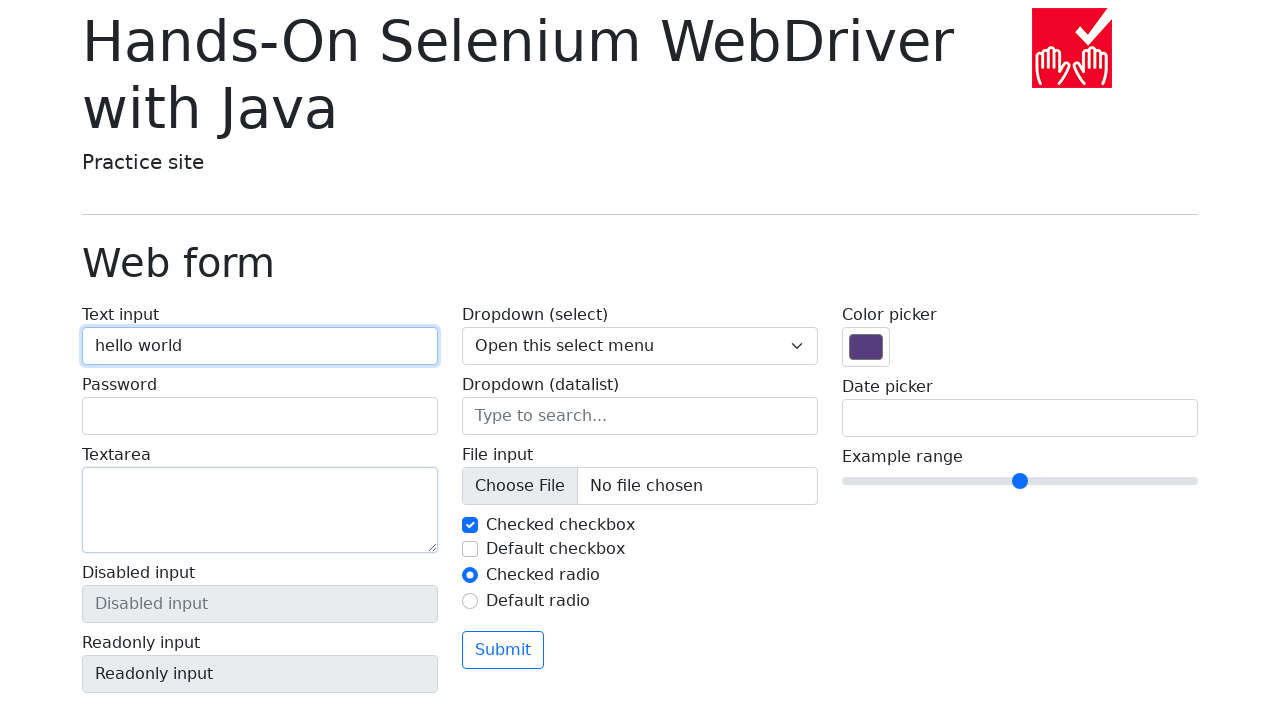

Pressed Ctrl+V to paste copied text into textarea
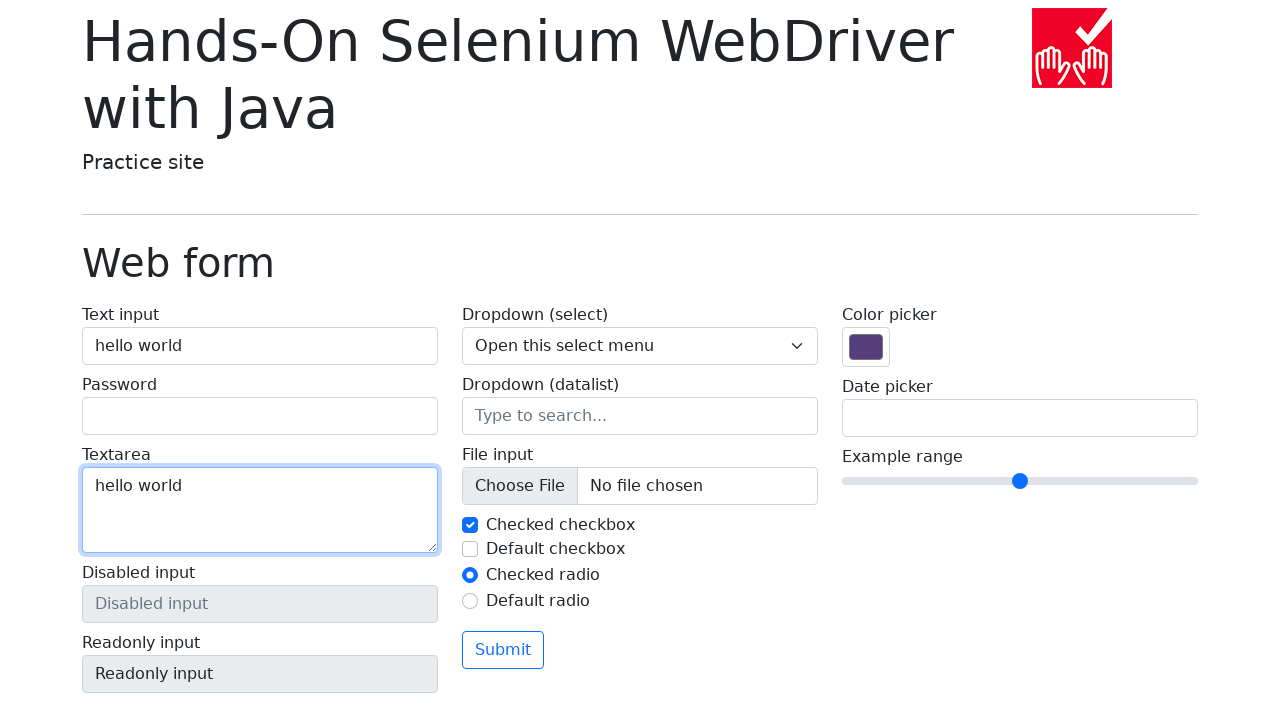

Retrieved value from input field
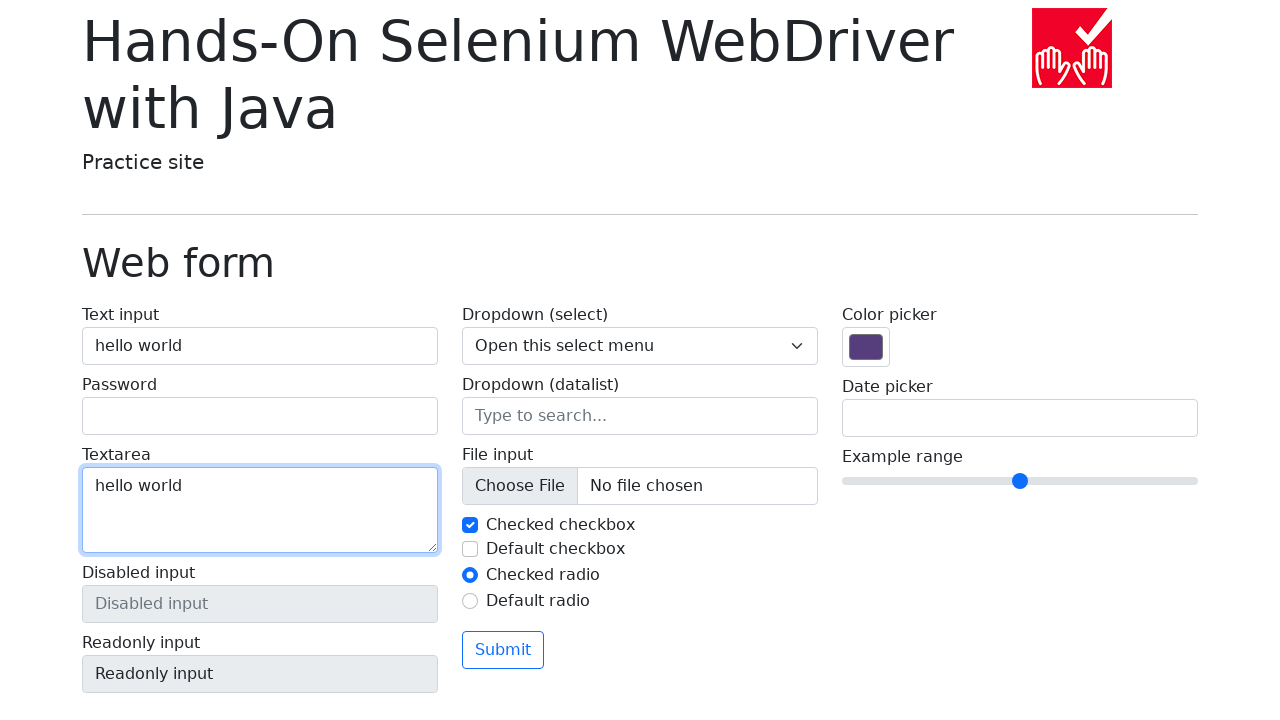

Retrieved value from textarea field
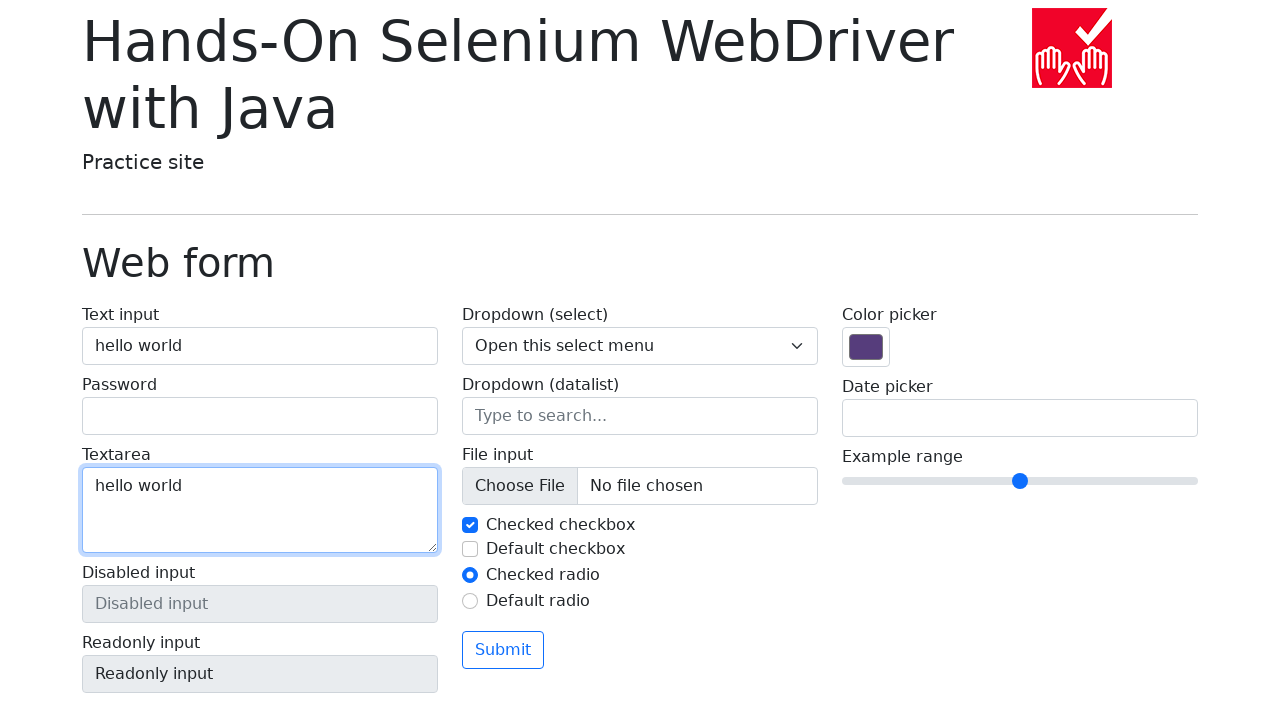

Verified that input field and textarea have matching values: 'hello world'
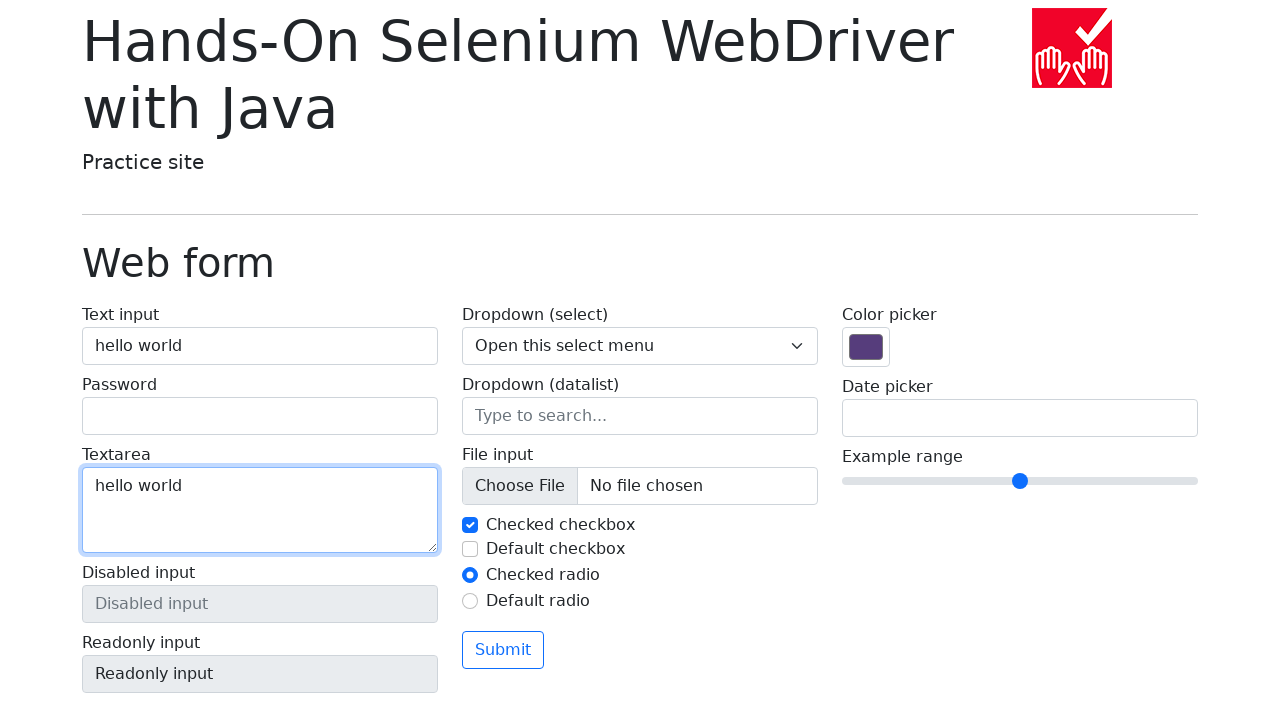

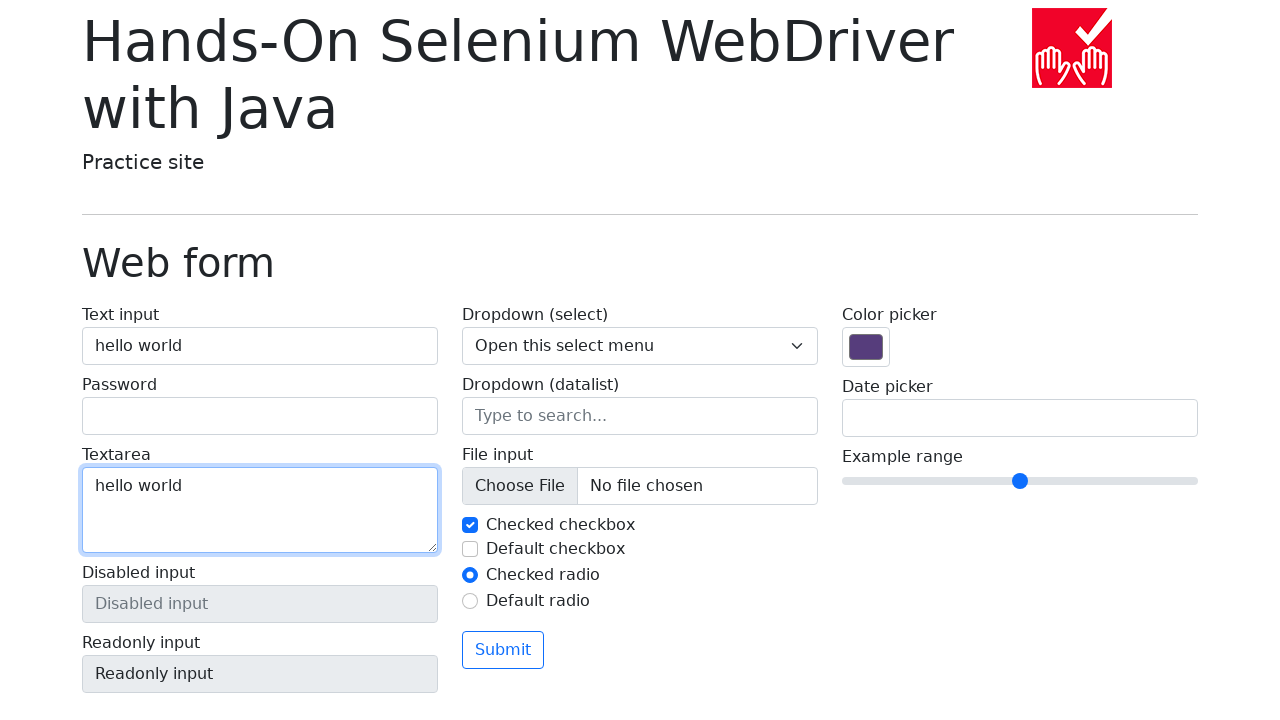